Navigates to the login page and clicks on the "Forgotten Password" link to verify redirection to password reset page

Starting URL: https://naveenautomationlabs.com/opencart/index.php?route=account/login

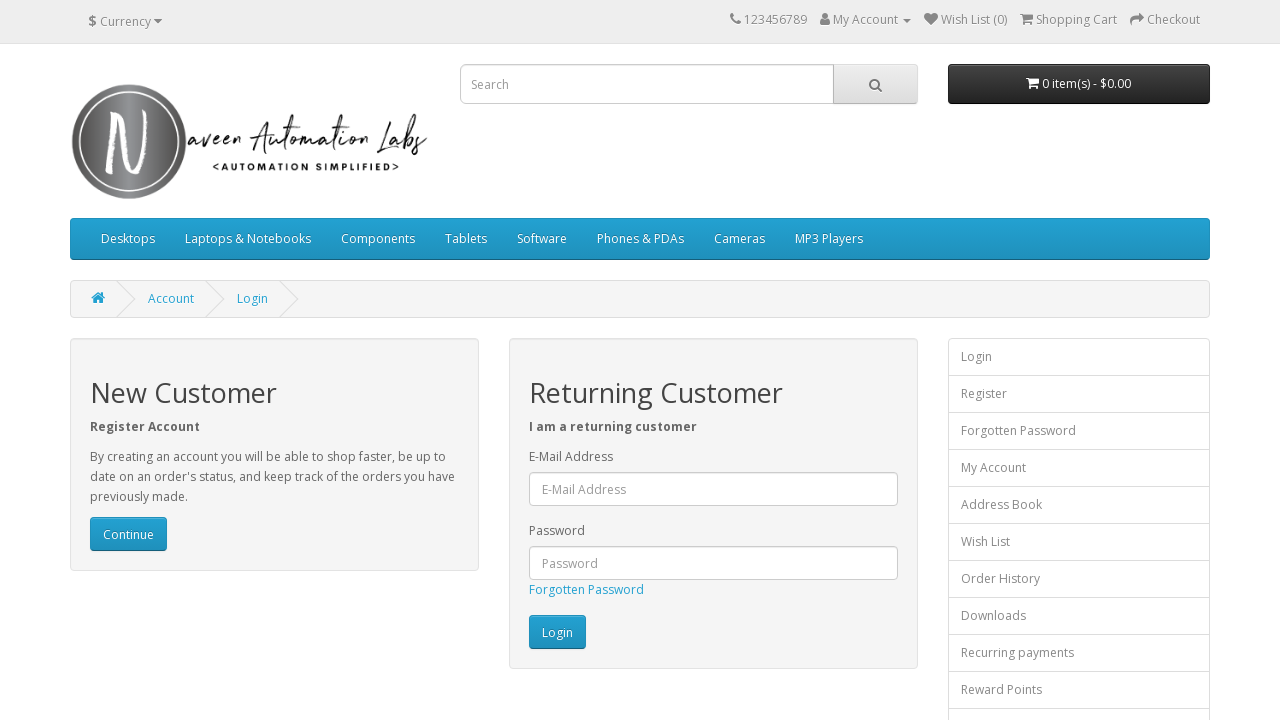

Clicked on the 'Forgotten Password' link at (586, 590) on a:has-text('Forgotten Password')
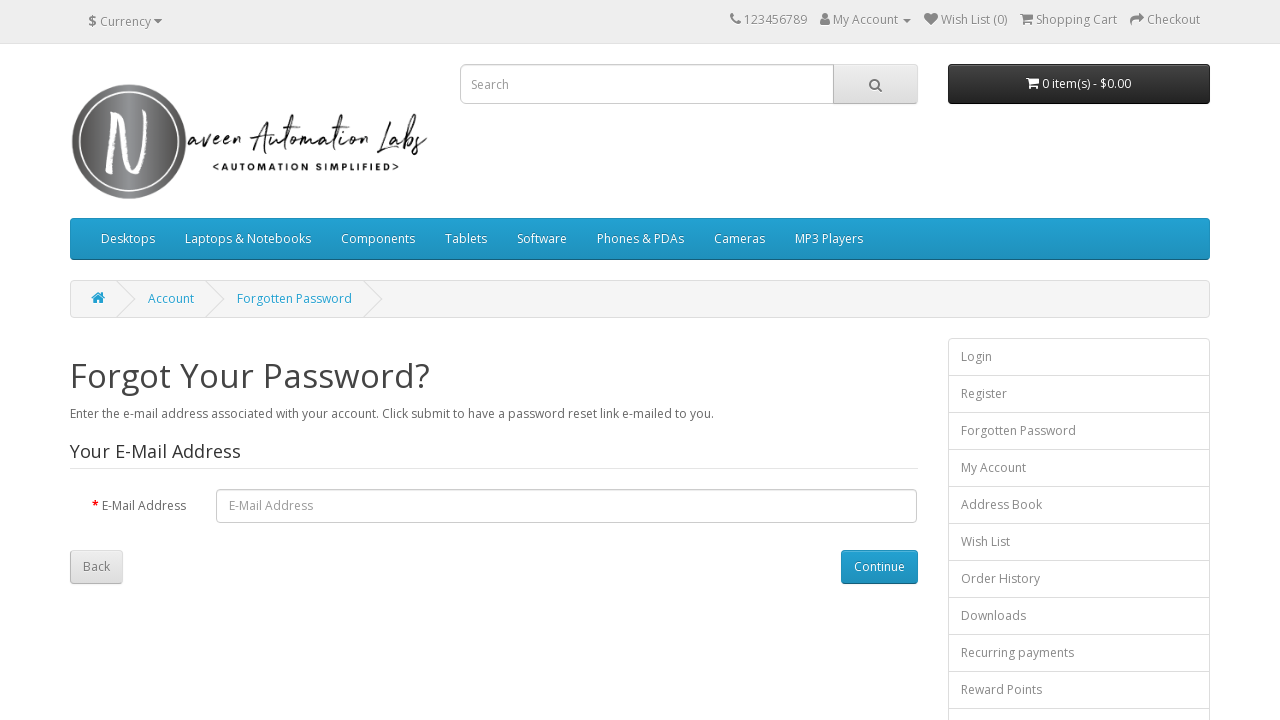

Navigated to password reset page (URL contains 'forgotten')
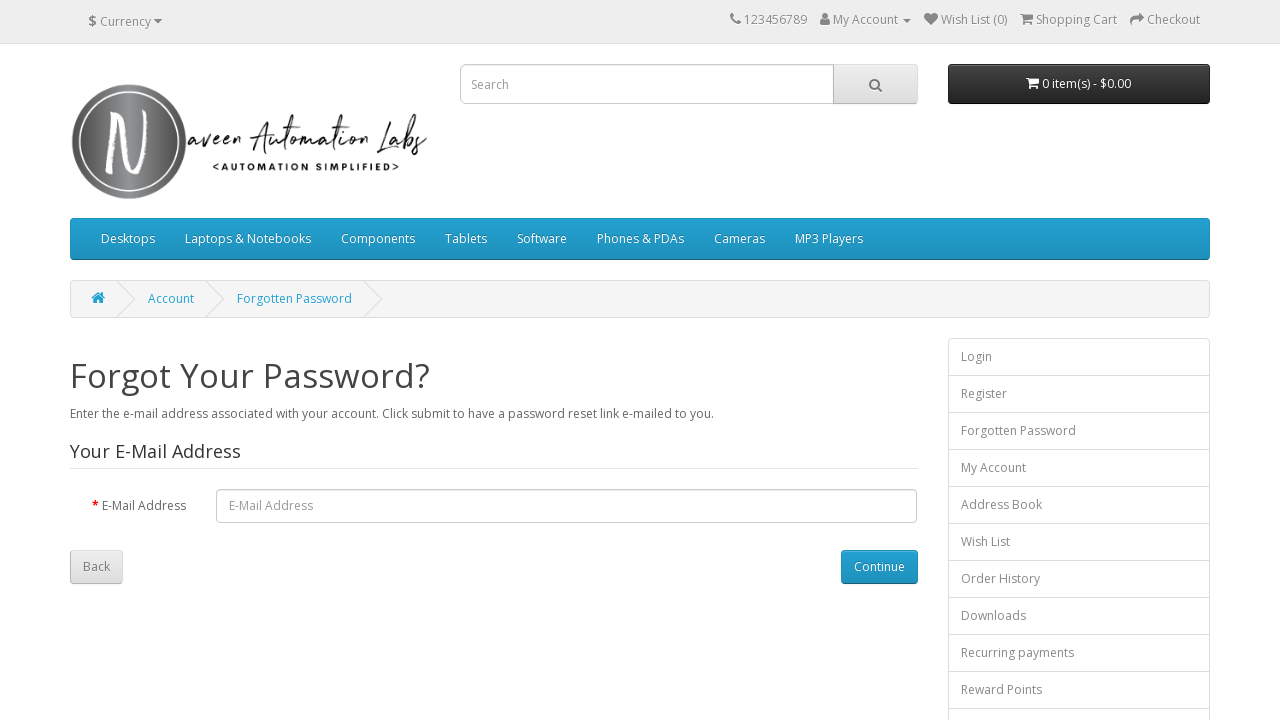

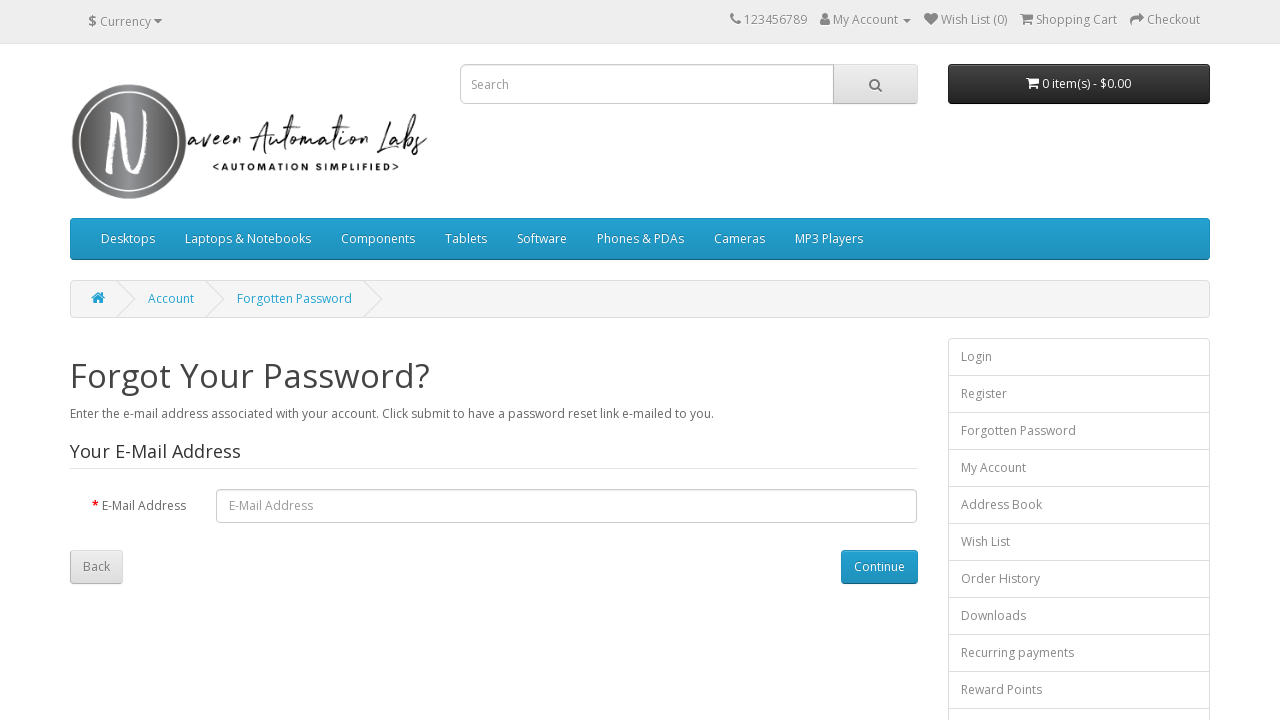